Clicks the "Edit" link on letcode.in test page and verifies the Input heading appears

Starting URL: https://letcode.in/test

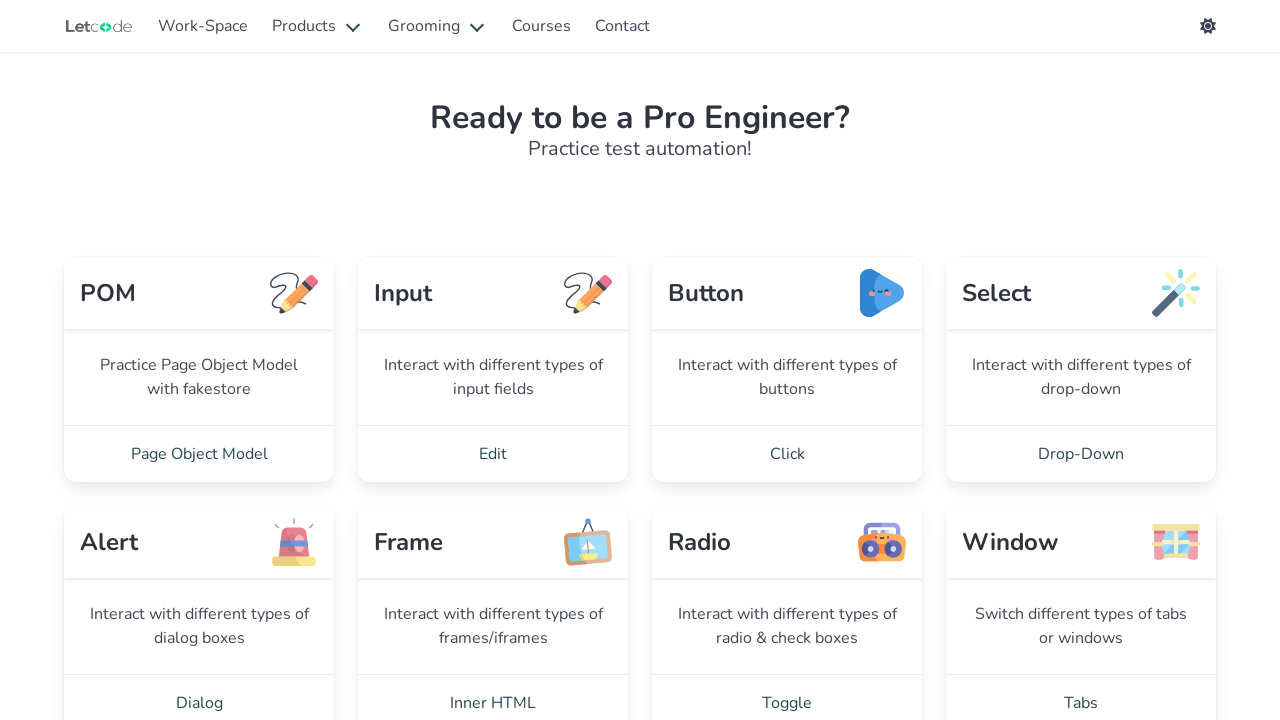

Clicked the 'Edit' link on letcode.in test page at (493, 454) on internal:role=link[name="Edit"i]
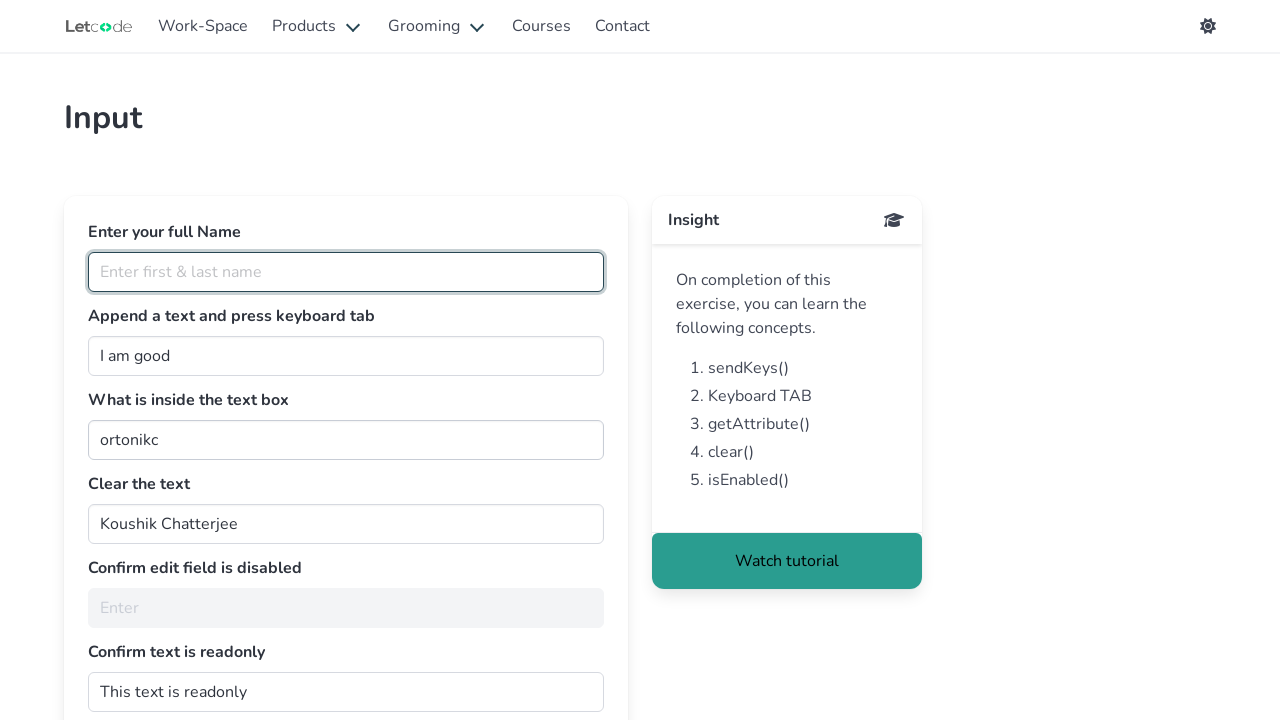

Verified that the 'Input' heading is visible
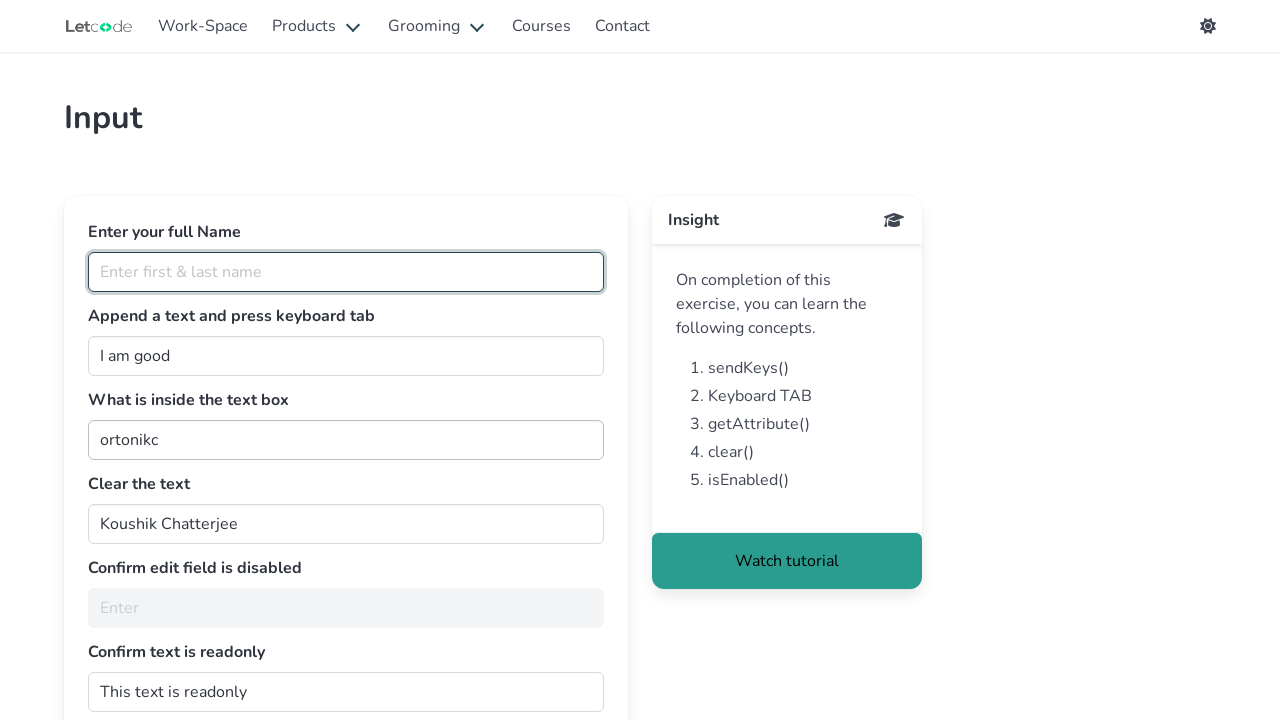

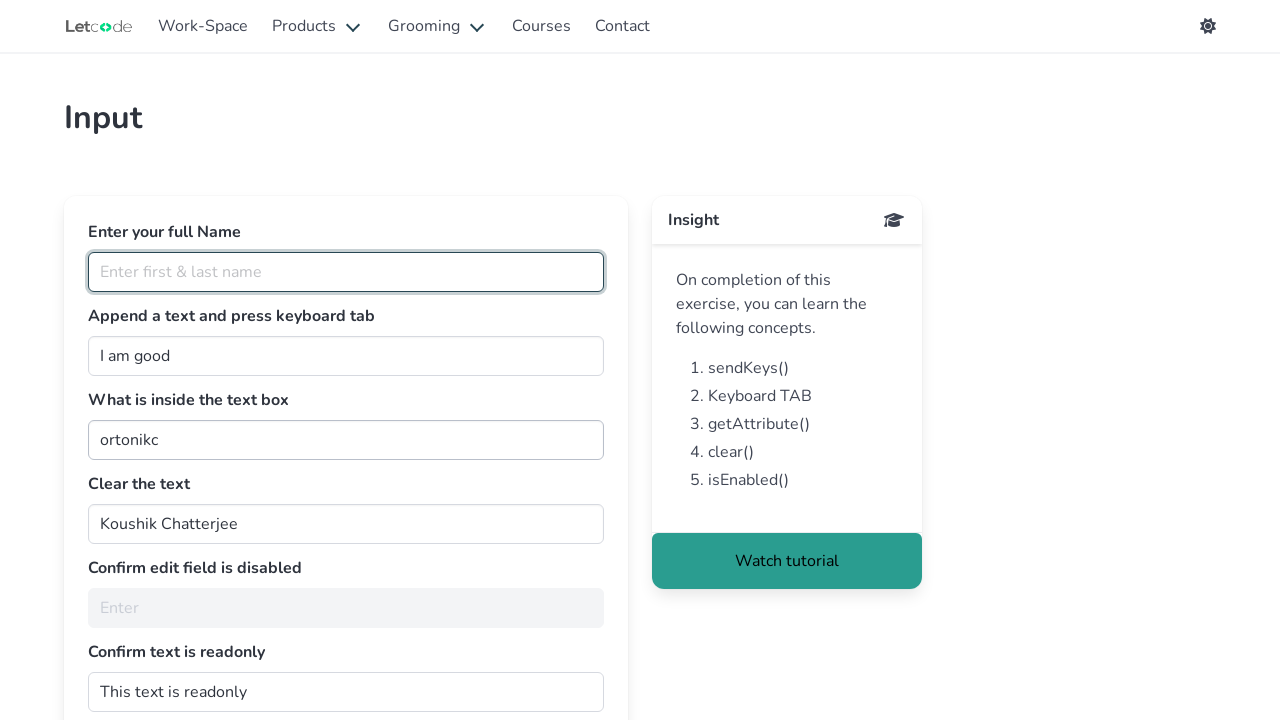